Tests basic form interactions on a test page including clicking links, filling text inputs, toggling checkboxes, selecting radio buttons, and using dropdown selects

Starting URL: https://testeroprogramowania.github.io/selenium/

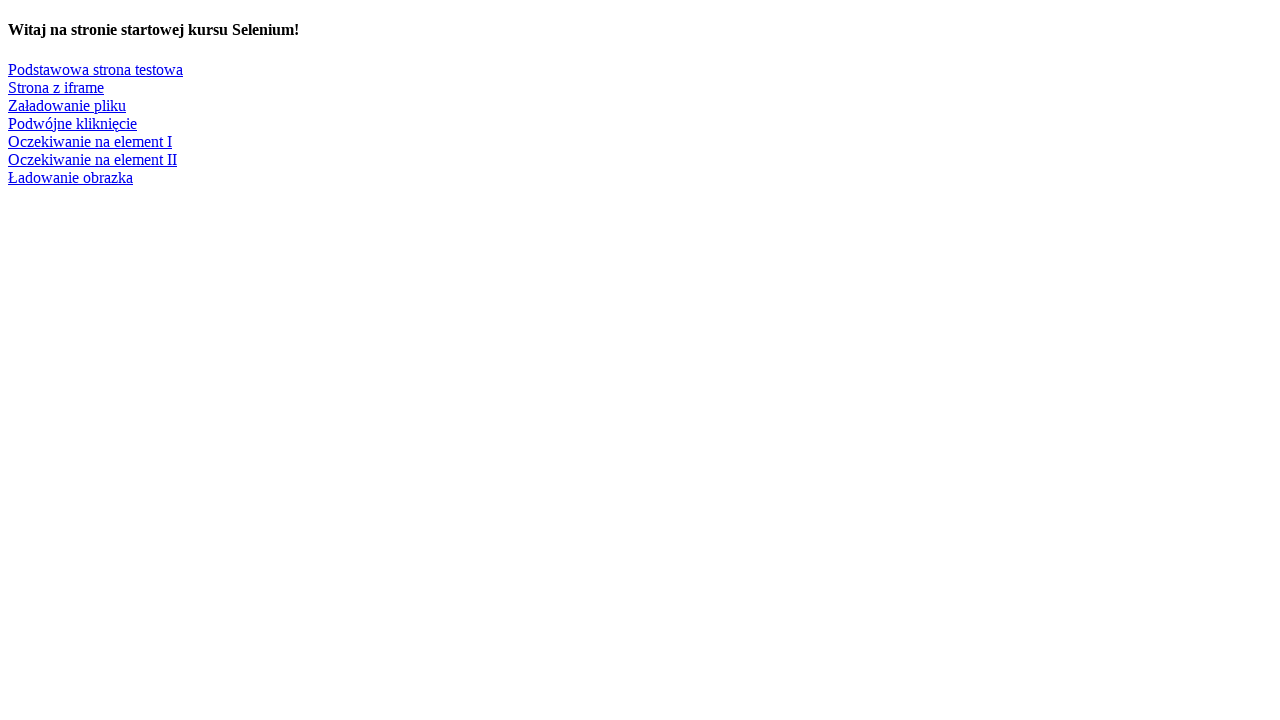

Clicked on 'Podstawowa strona testowa' link to navigate to basic test page at (96, 69) on text=Podstawowa strona testowa
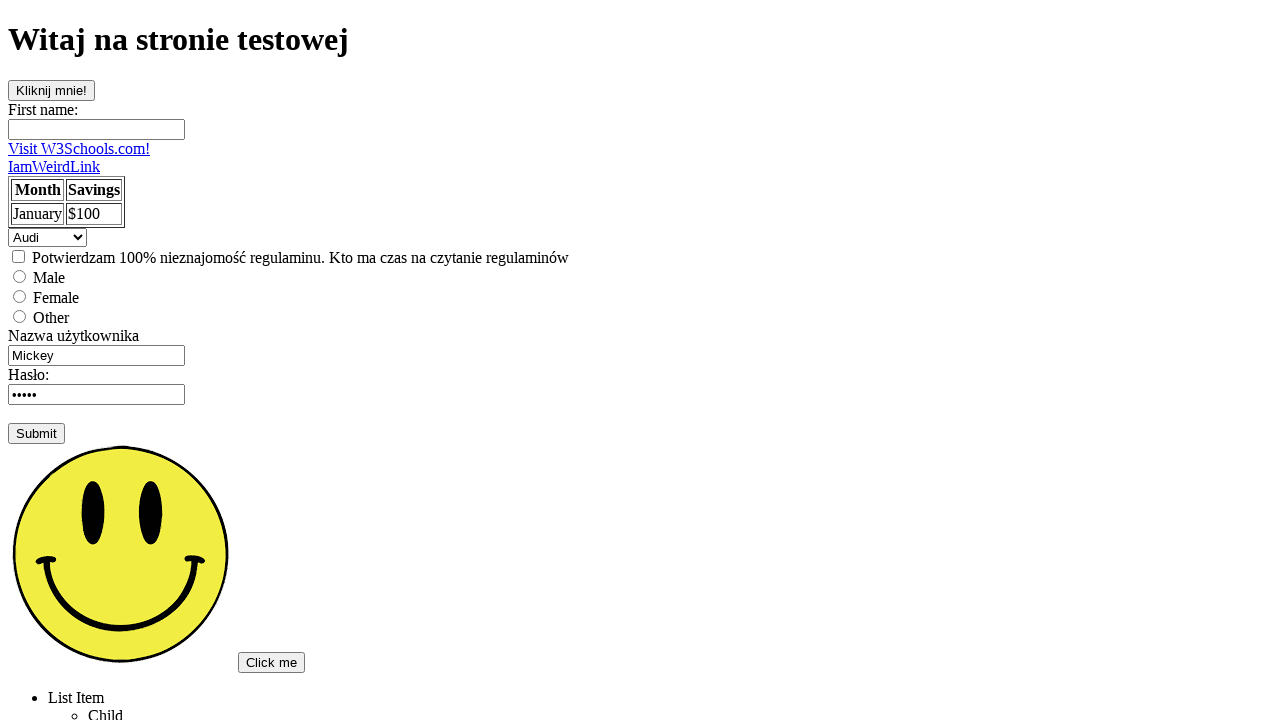

Filled first name field with 'Blablabla' on #fname
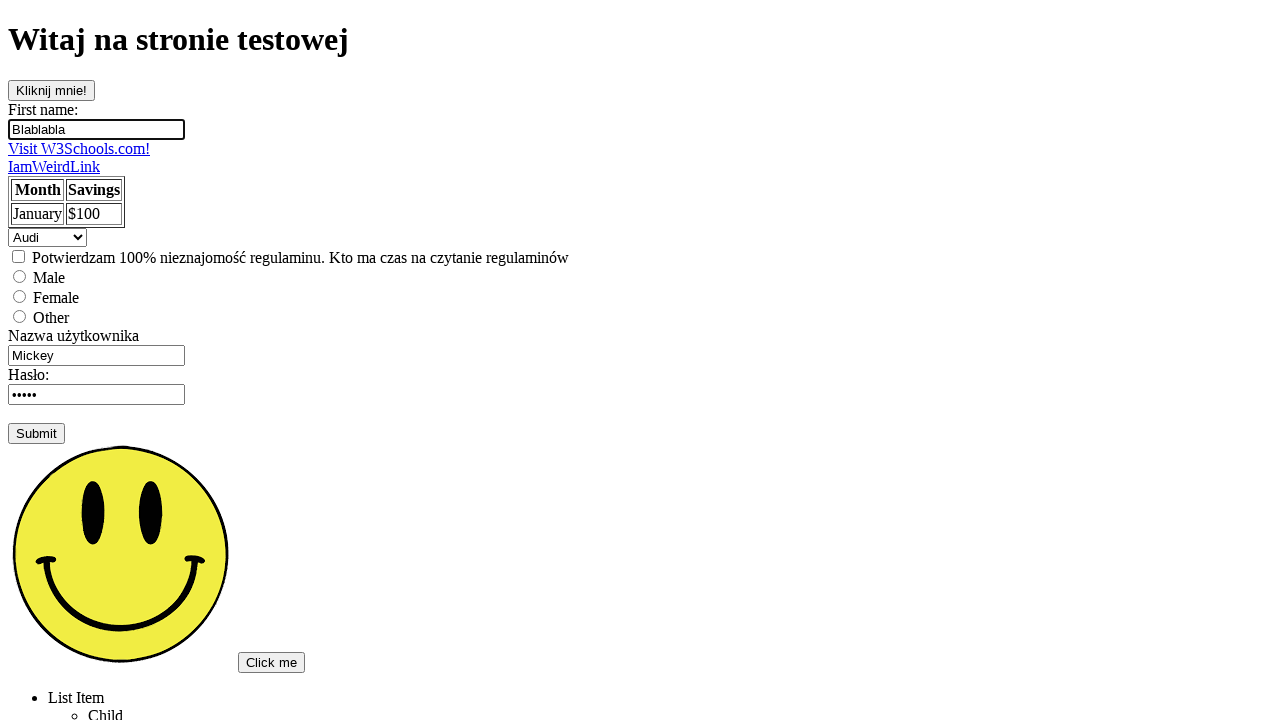

Filled username field with 'Admin' on input[name='username']
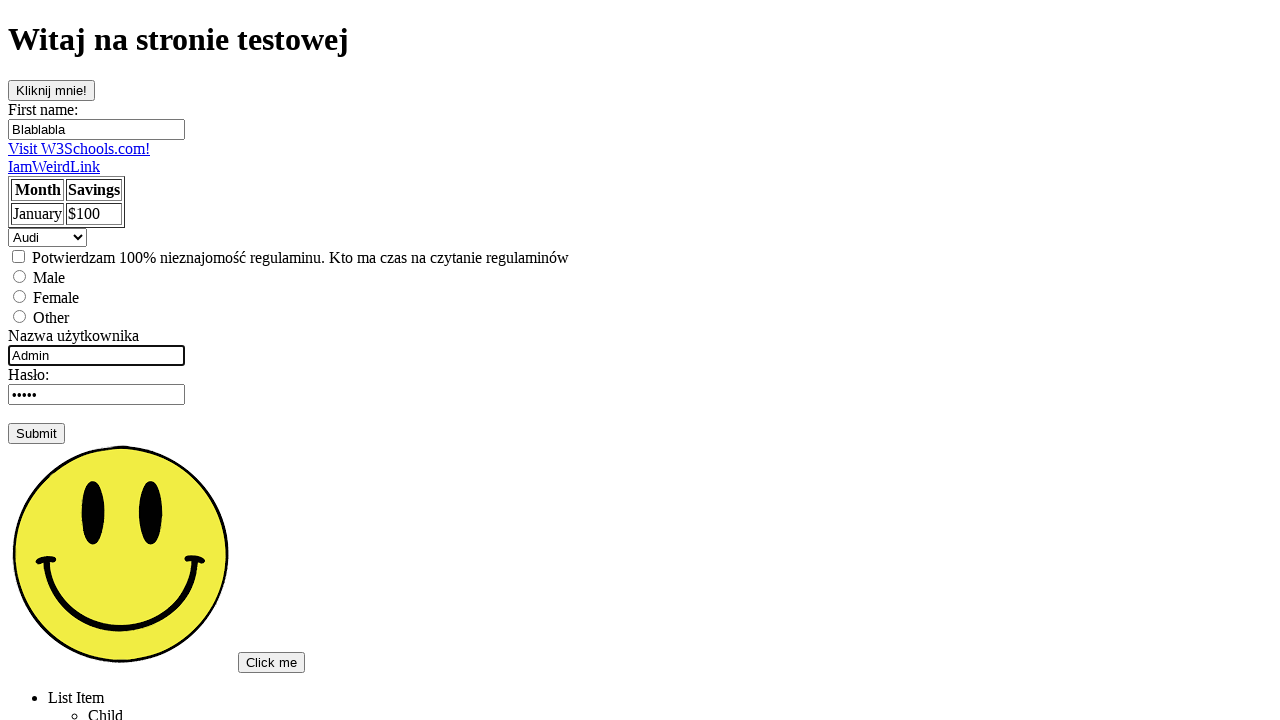

Toggled checkbox on at (18, 256) on input[type='checkbox']
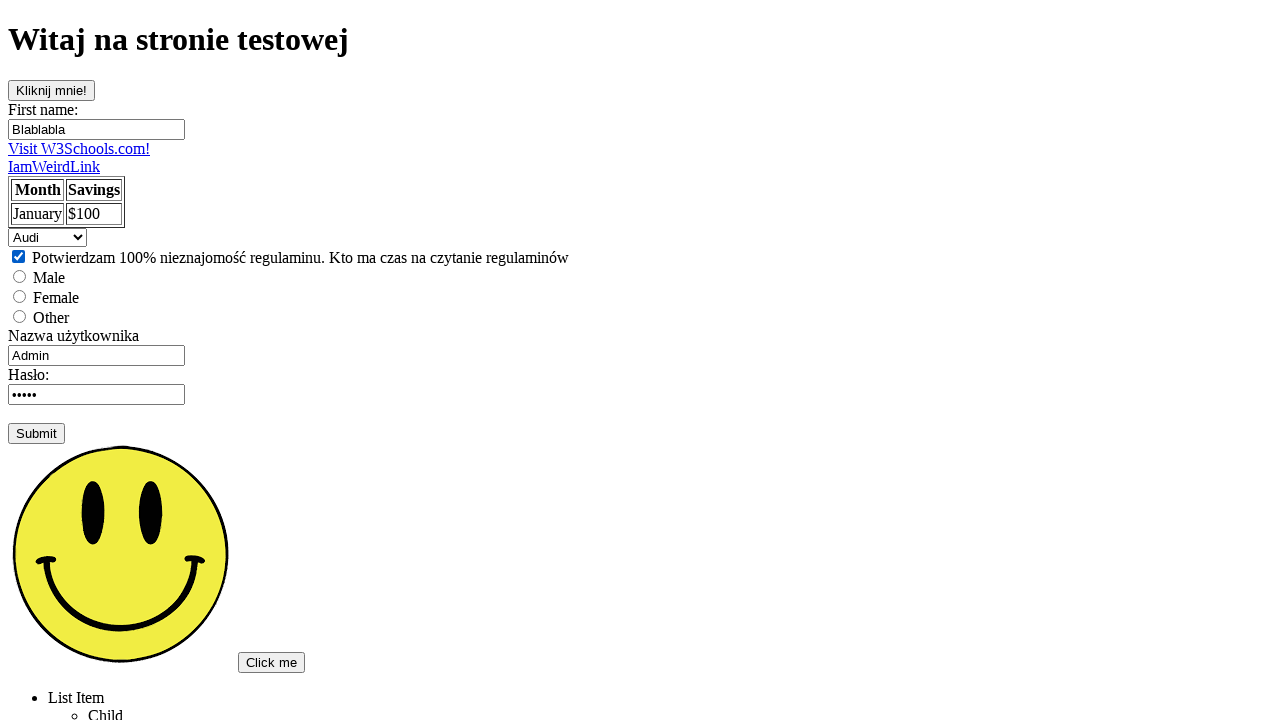

Toggled checkbox off at (18, 256) on input[type='checkbox']
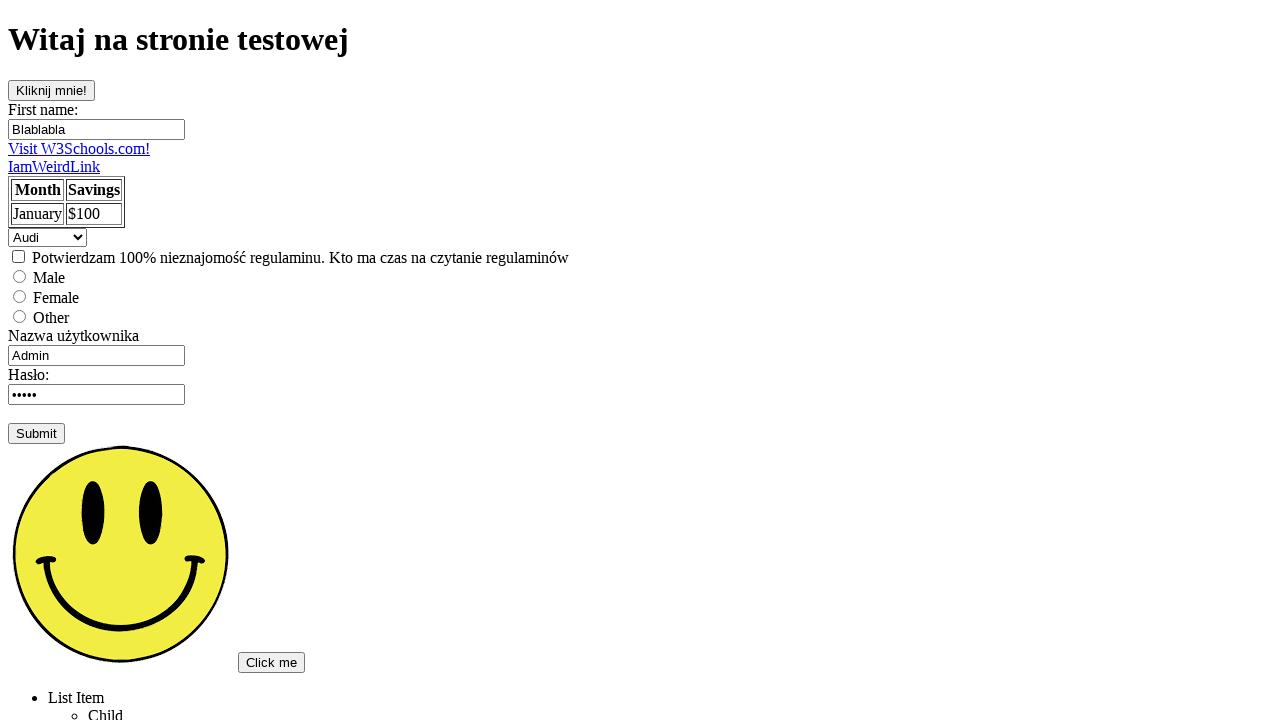

Selected male radio button at (20, 276) on input[value='male']
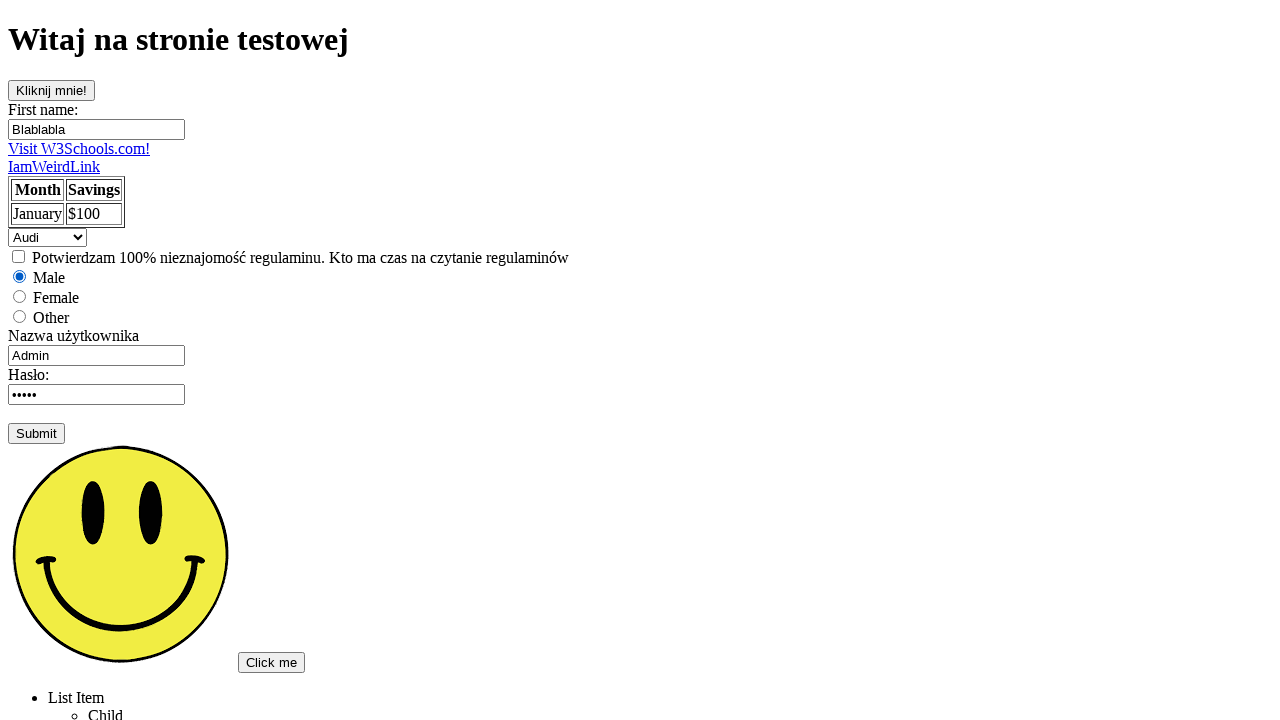

Selected female radio button at (20, 296) on input[value='female']
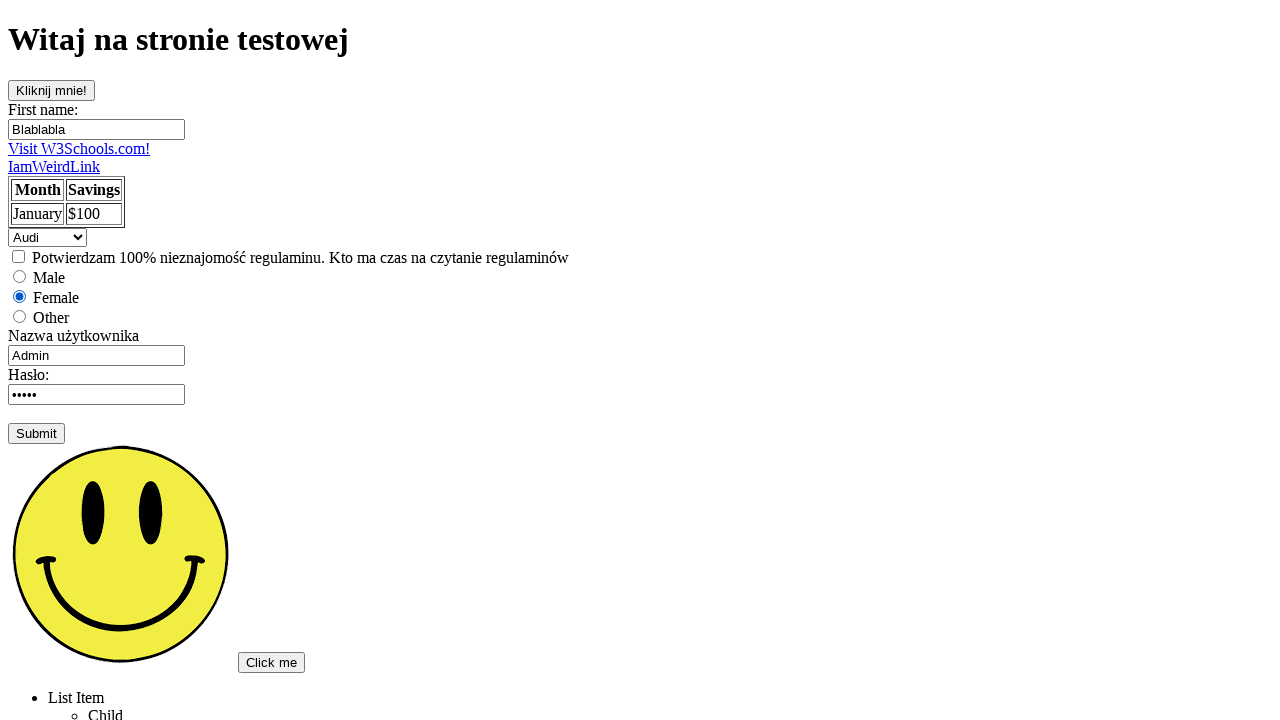

Selected dropdown option by index 2 (Opel) on select
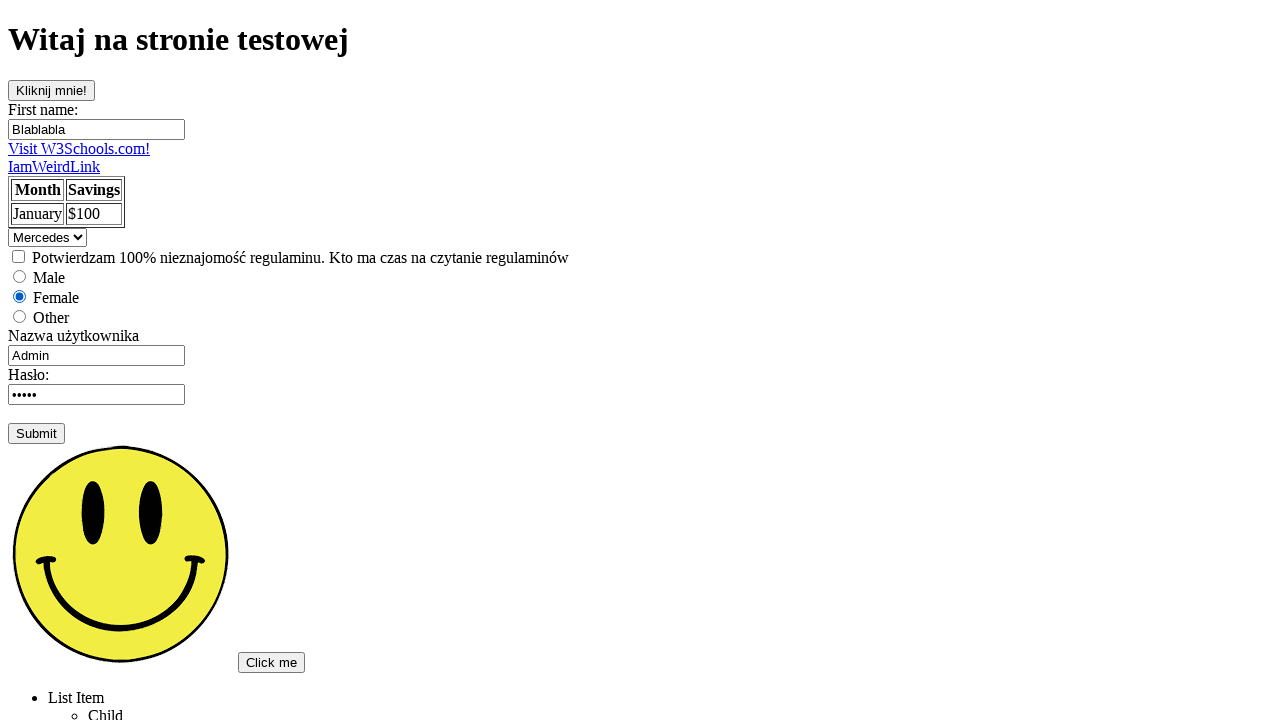

Selected dropdown option by visible text 'Audi' on select
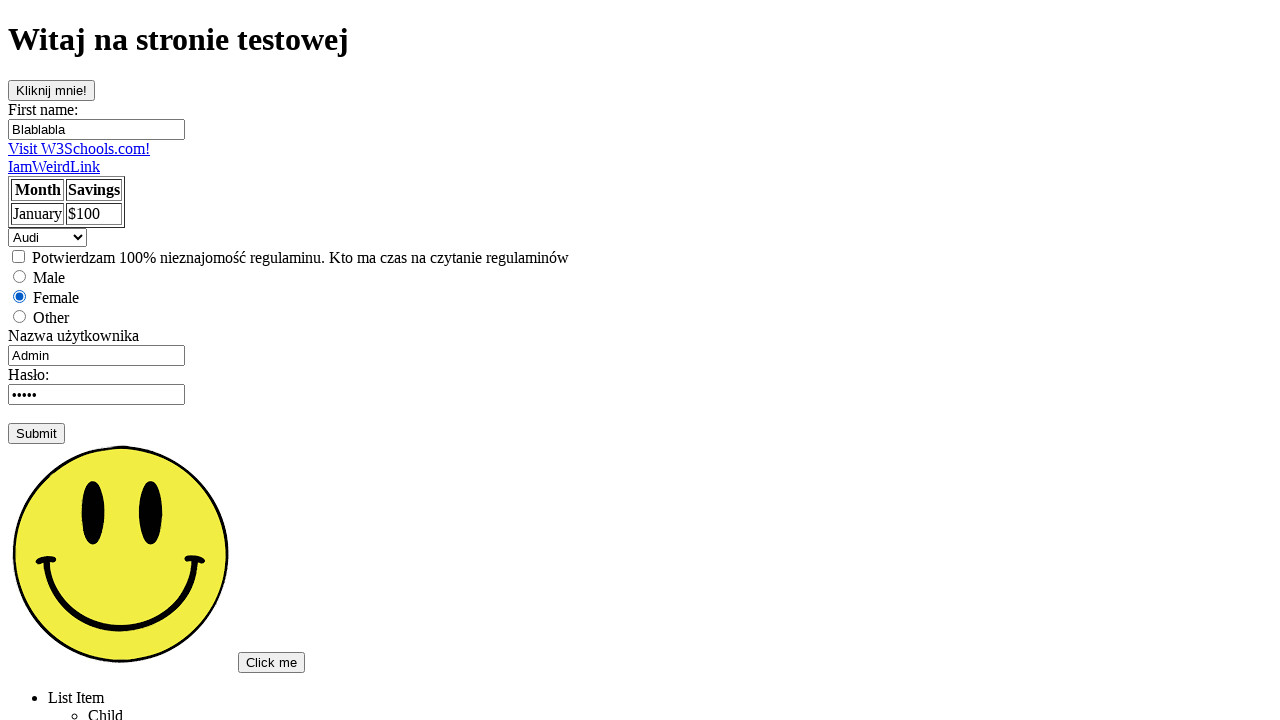

Selected dropdown option by value 'volvo' on select
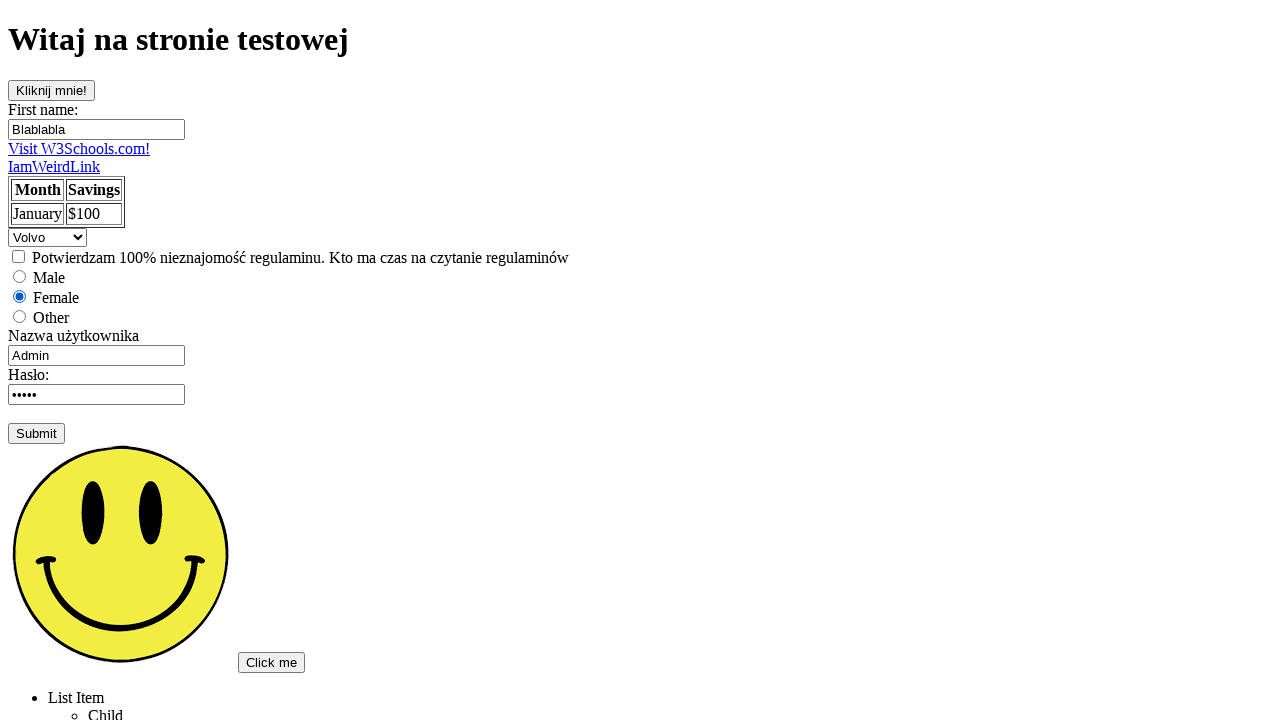

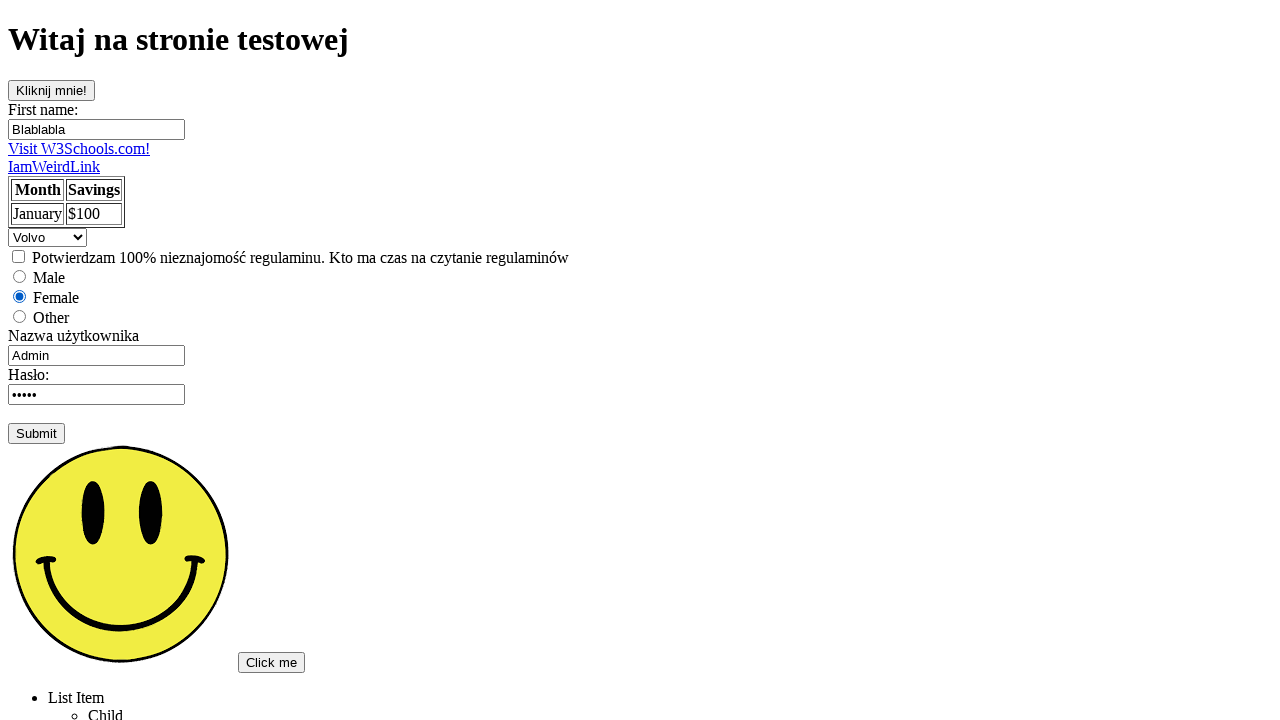